Tests nested iframe handling by clicking on the multiple frames option, switching to outer and inner iframes, and entering text in an input field within the nested iframe

Starting URL: https://demo.automationtesting.in/Frames.html

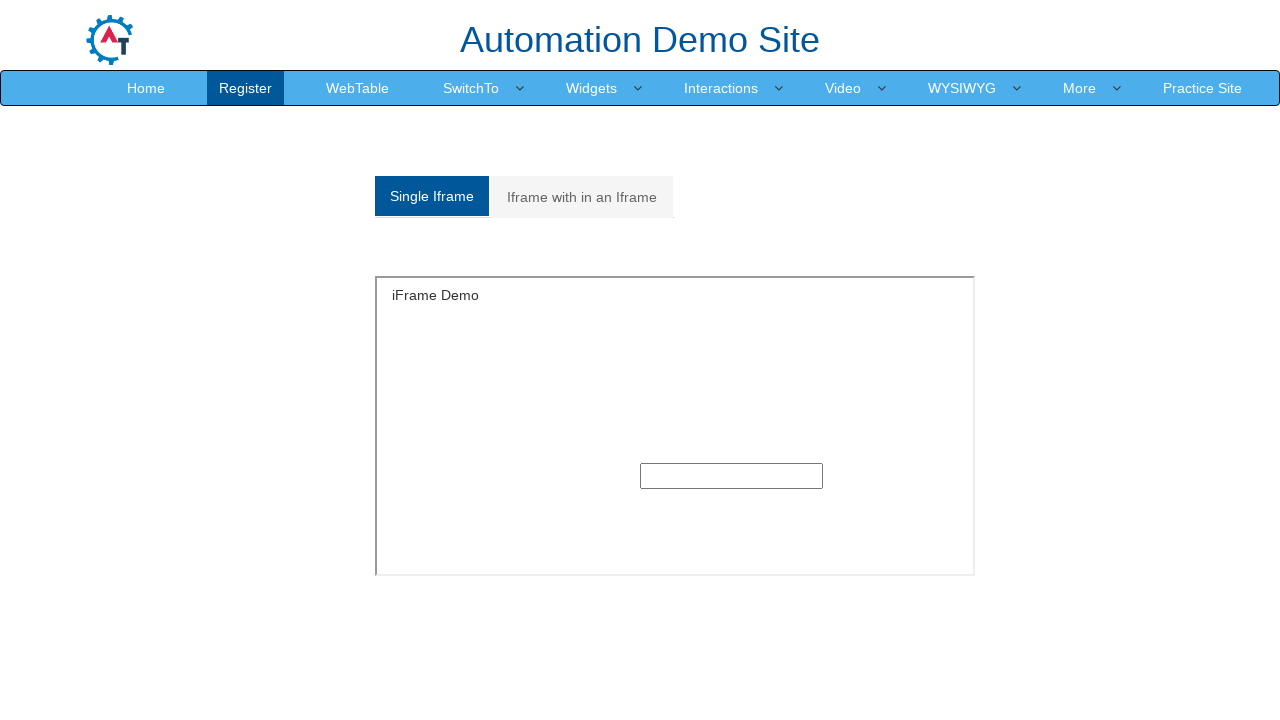

Clicked on 'Iframe with in an Iframe' button to access nested iframe test at (582, 197) on xpath=//a[normalize-space()='Iframe with in an Iframe']
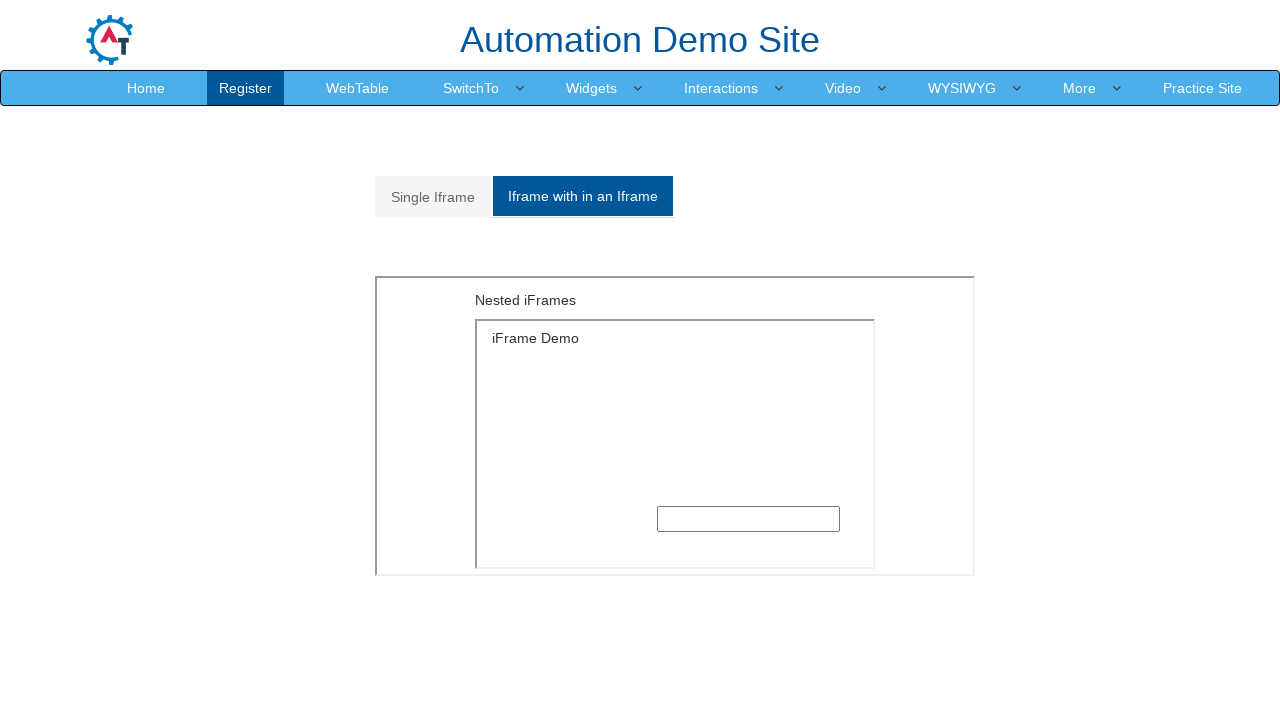

Located and switched to outer iframe with src='MultipleFrames.html'
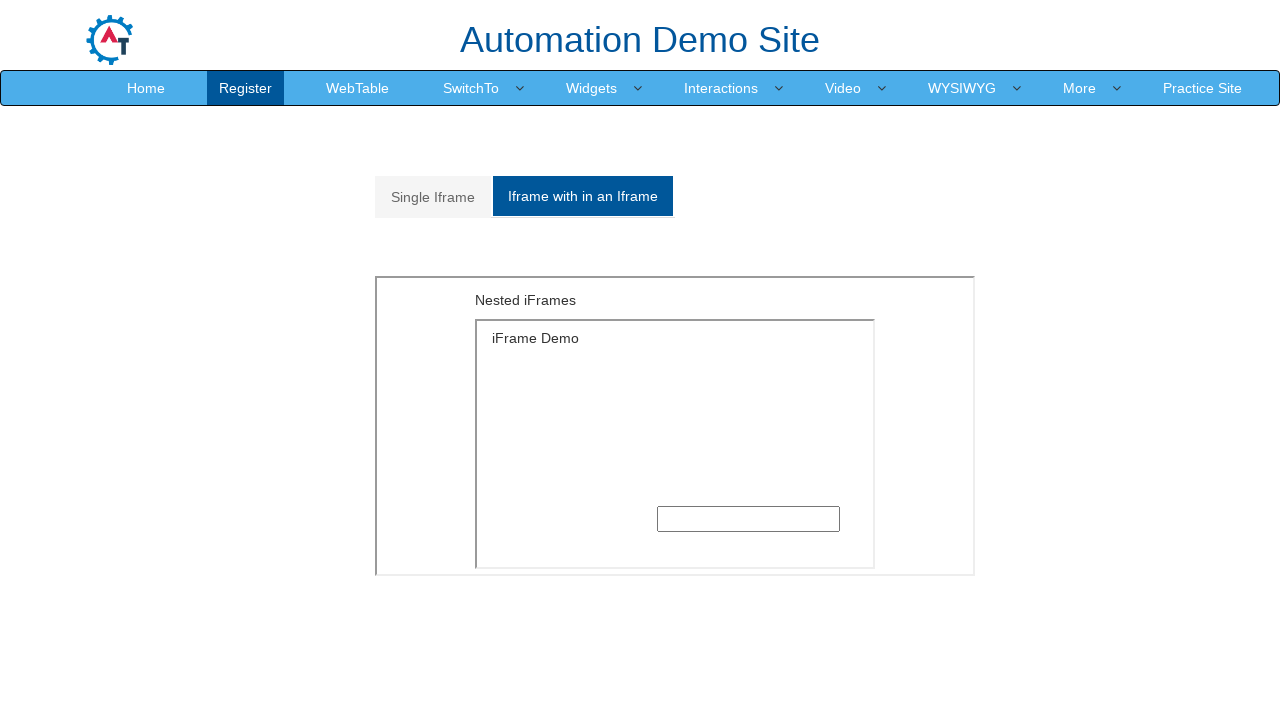

Located and switched to inner iframe with src='SingleFrame.html' nested within outer iframe
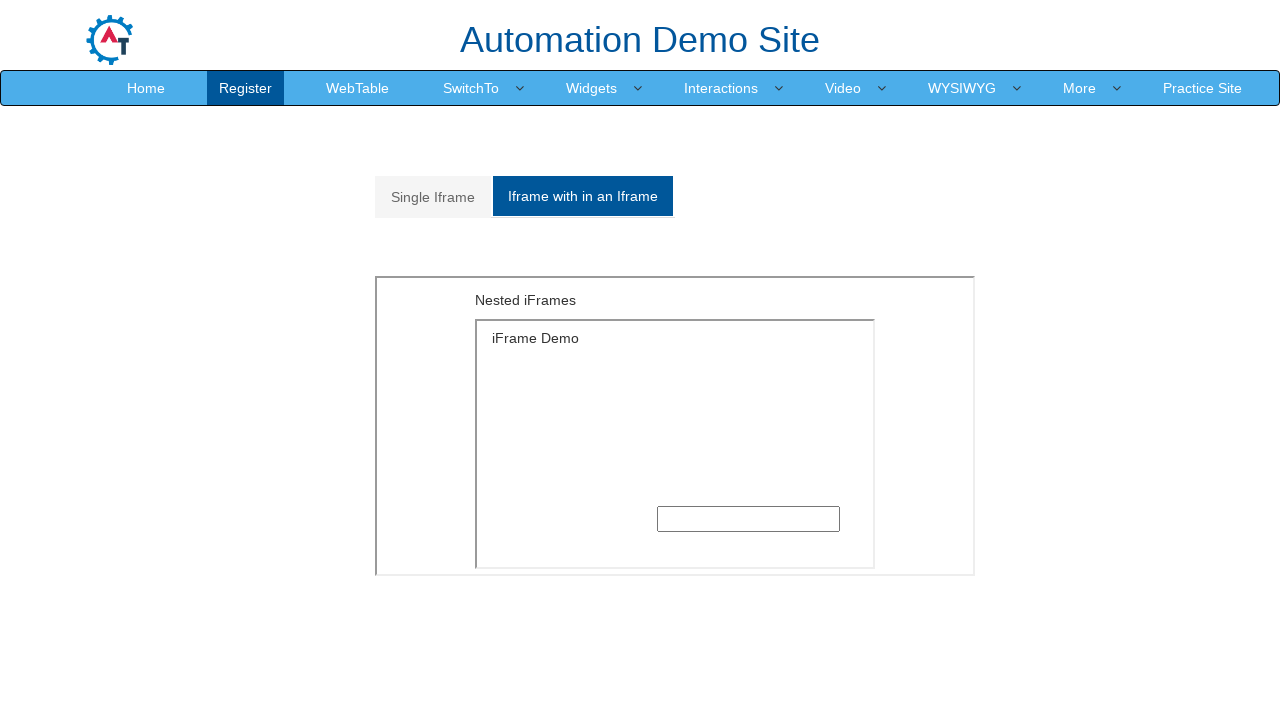

Entered 'Welcome' text in input field within nested iframe on iframe[src='MultipleFrames.html'] >> internal:control=enter-frame >> iframe[src=
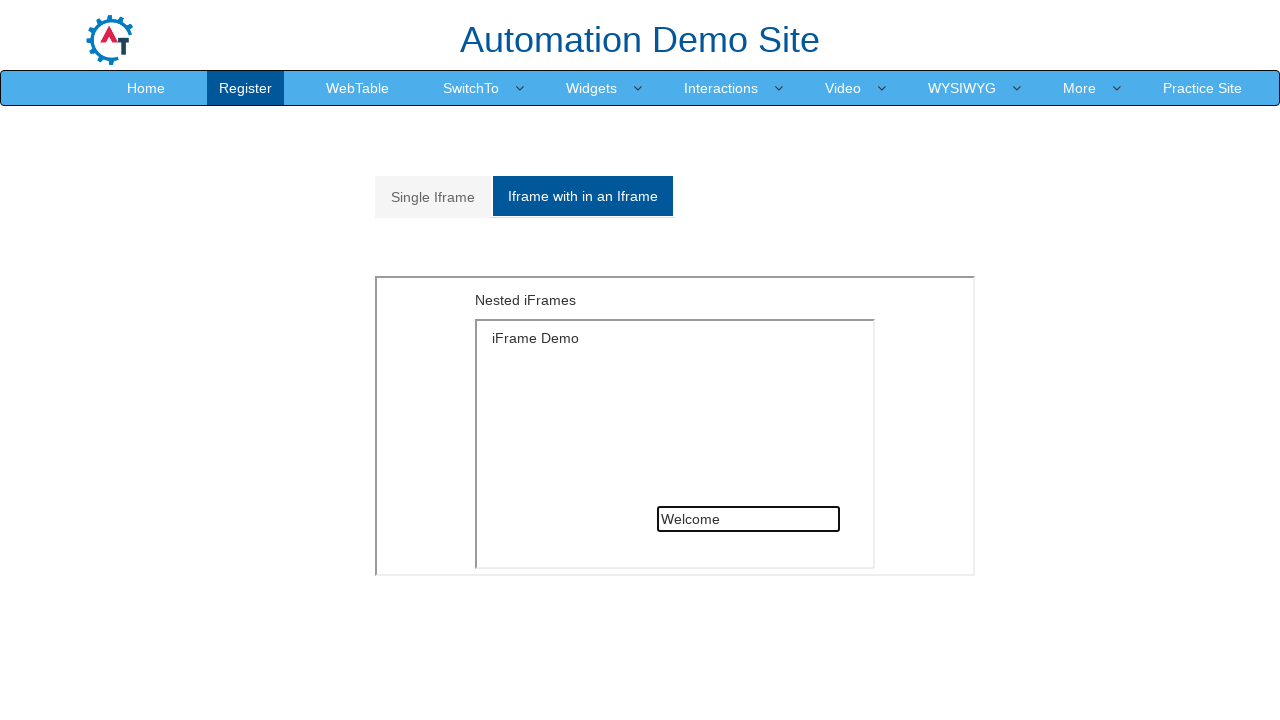

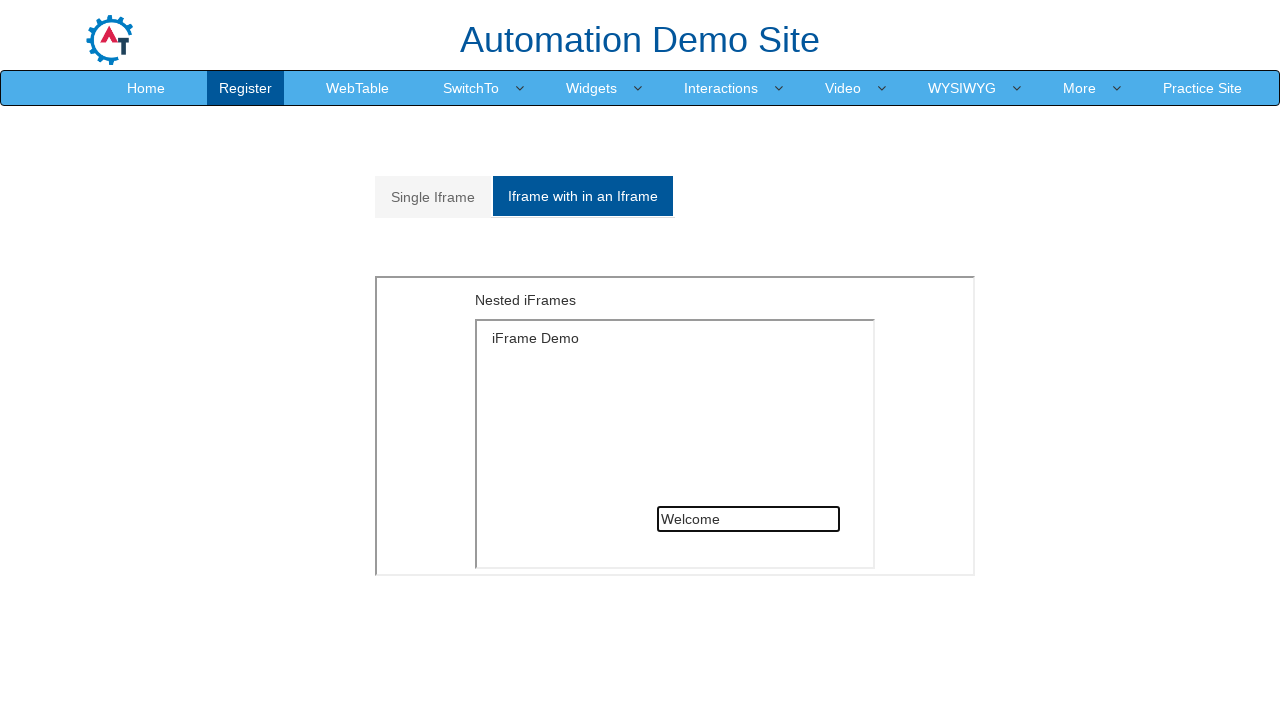